Tests mouse hover functionality on the SpiceJet website by hovering over the "Add-ons" menu and clicking on the "SpiceCafé" submenu item

Starting URL: https://www.spicejet.com/

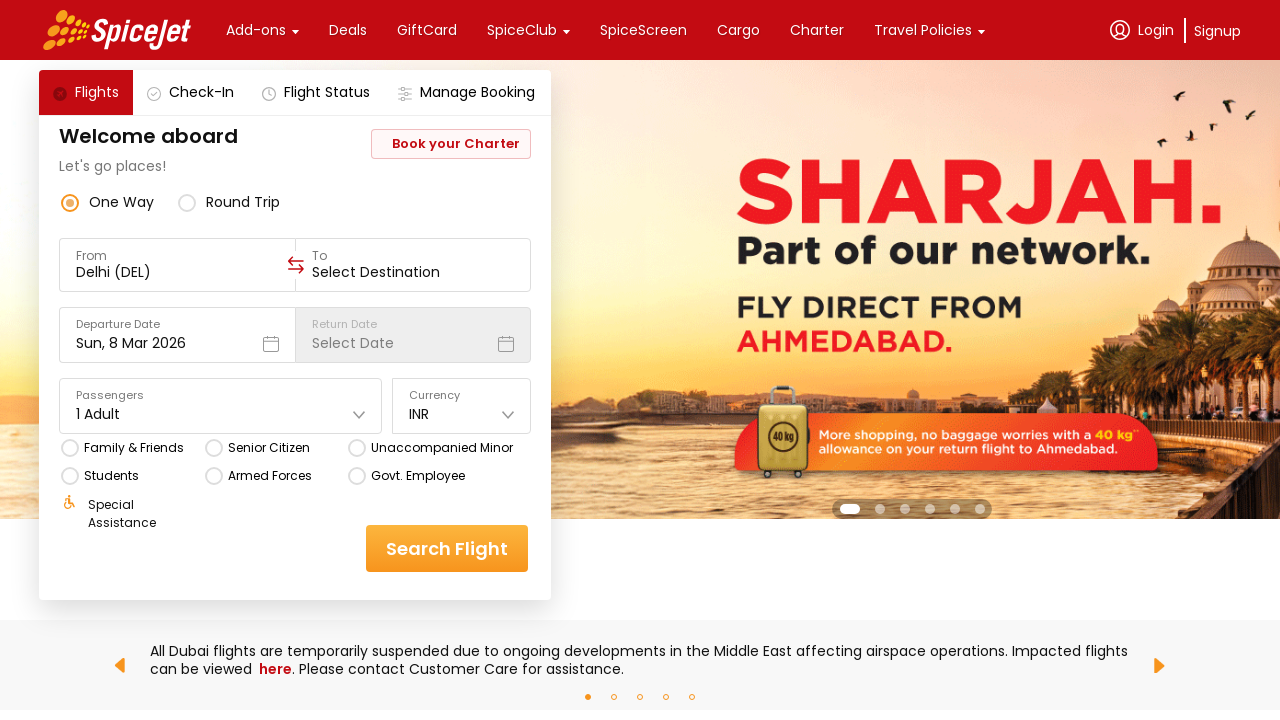

Hovered over the Add-ons menu to reveal dropdown at (256, 30) on xpath=//div[contains(text(),'Add-ons')]
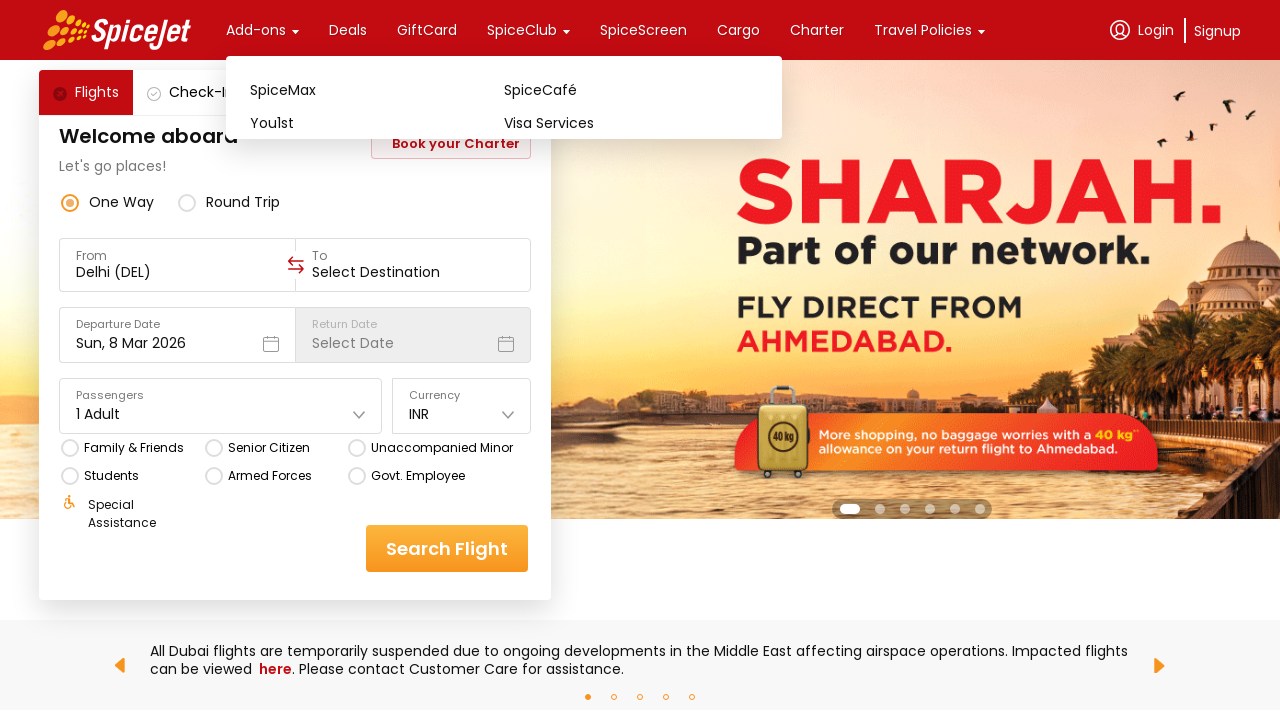

Waited for dropdown menu to appear
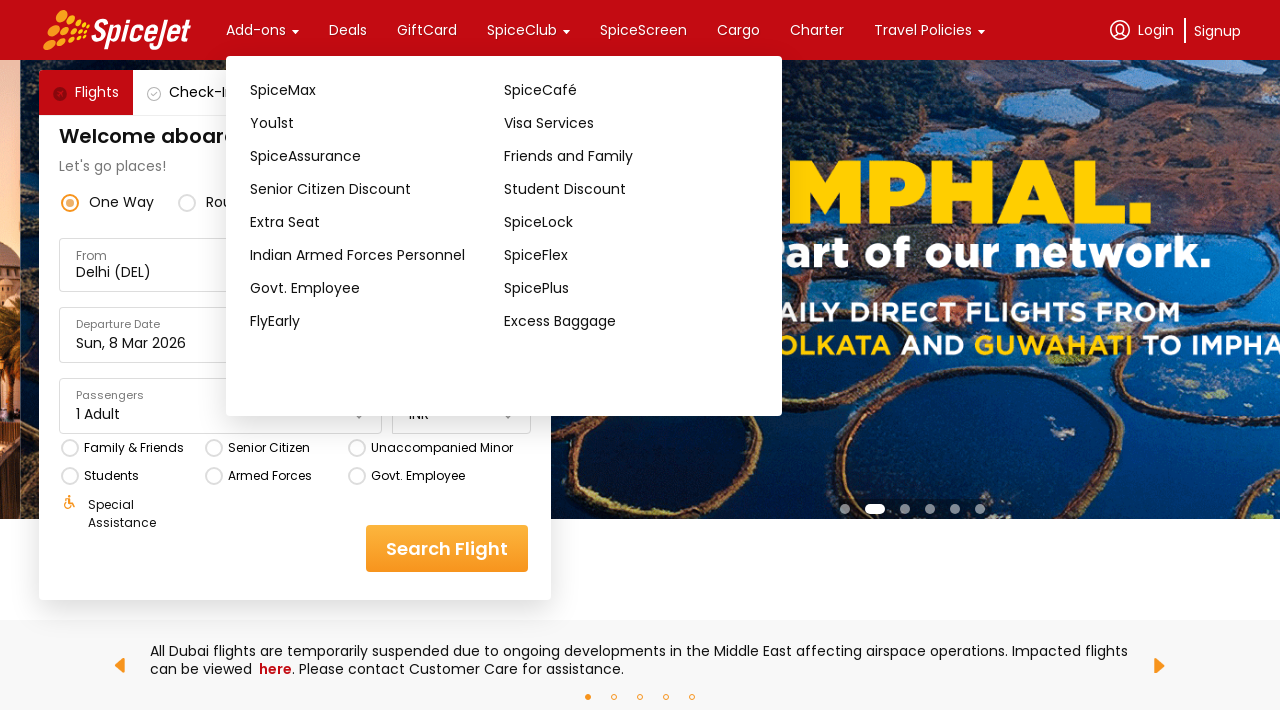

Clicked on SpiceCafé submenu item at (631, 90) on text=SpiceCafé
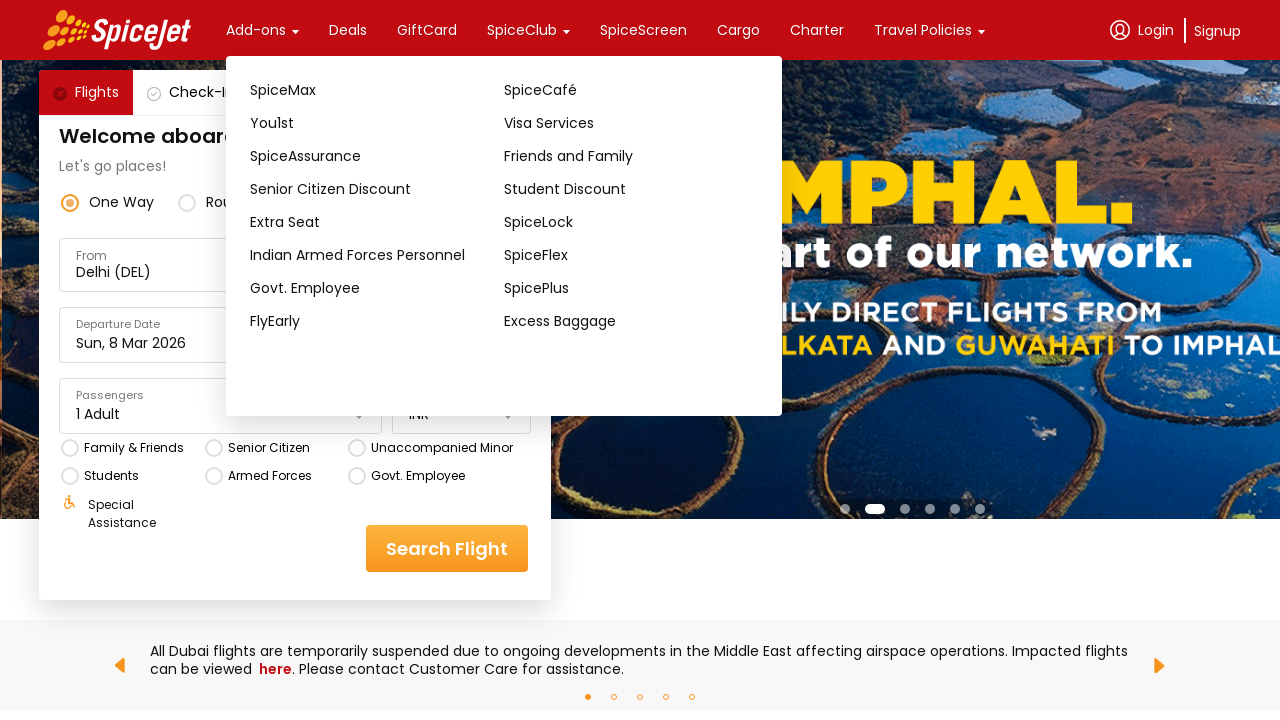

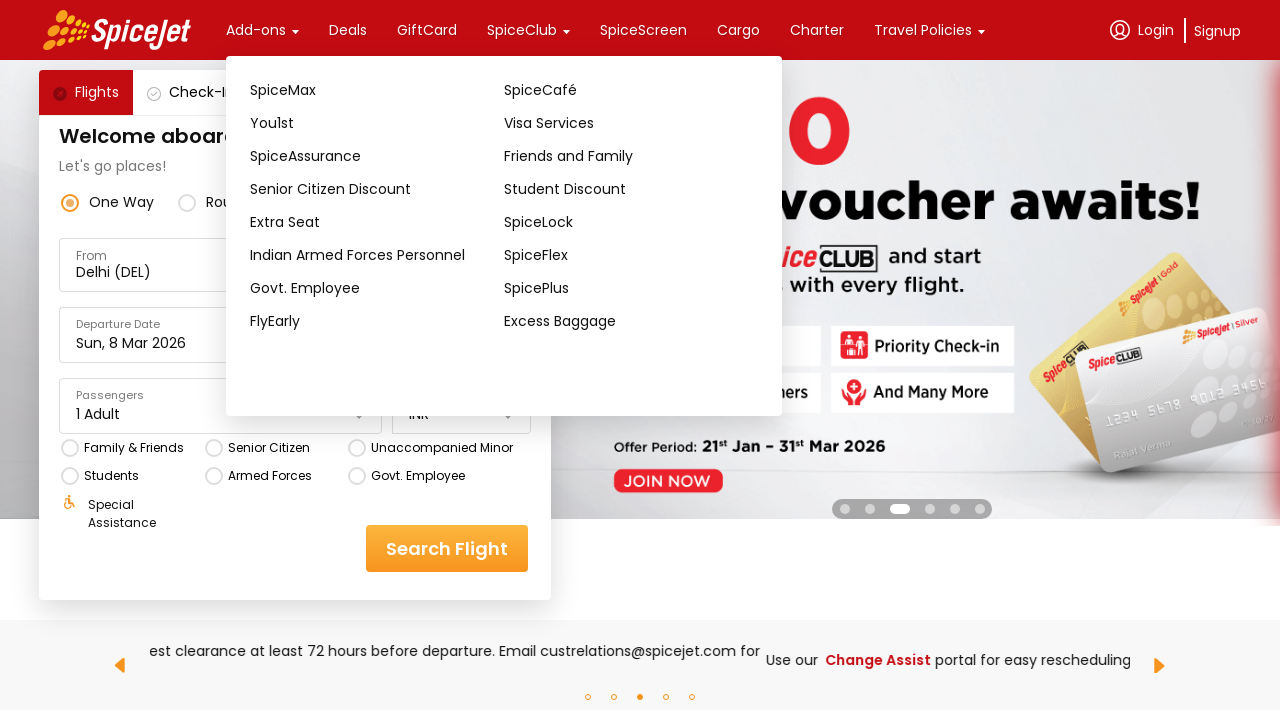